Tests iframe interaction by switching to a frame and reading text from an element inside it

Starting URL: https://demoqa.com/frames

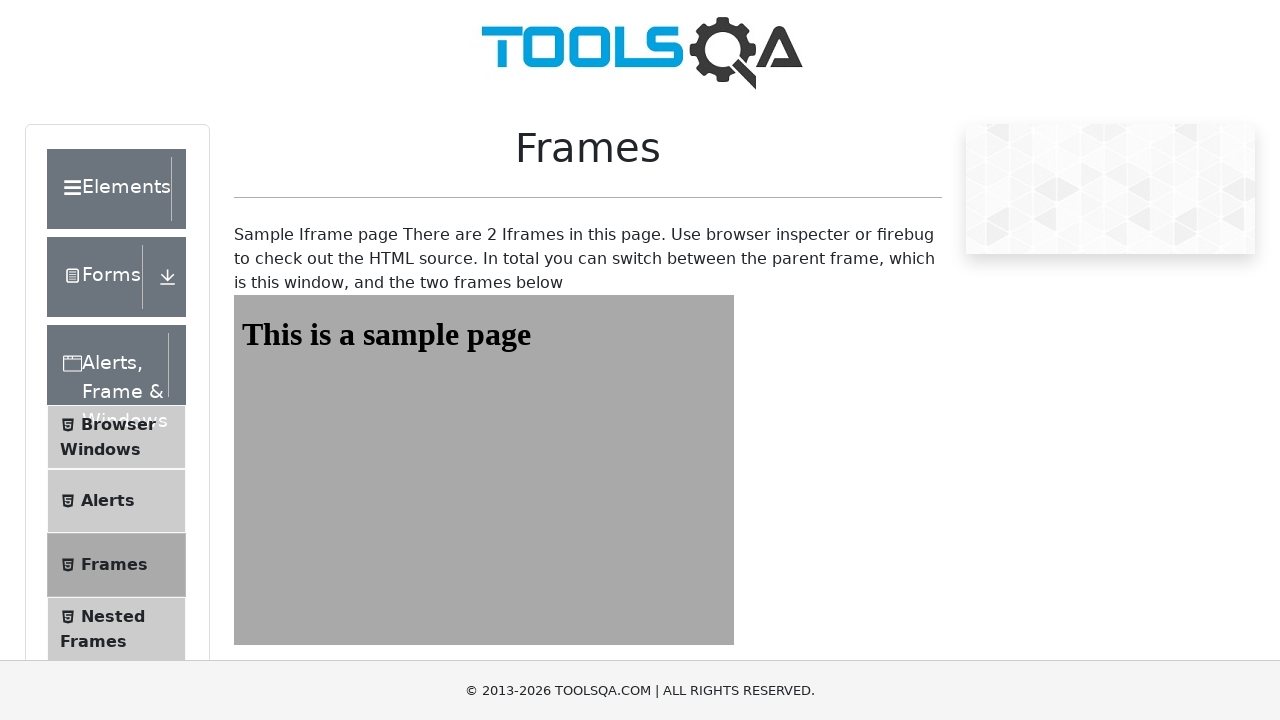

Navigated to https://demoqa.com/frames
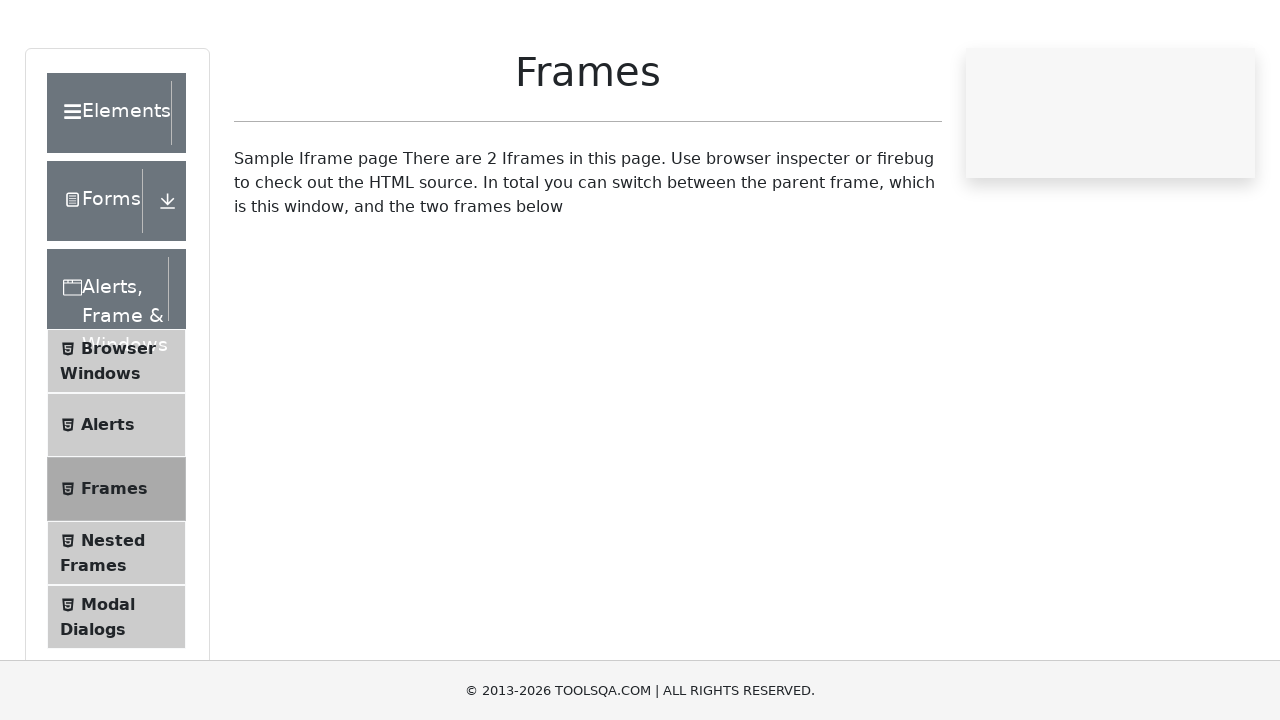

Located iframe with id 'frame1'
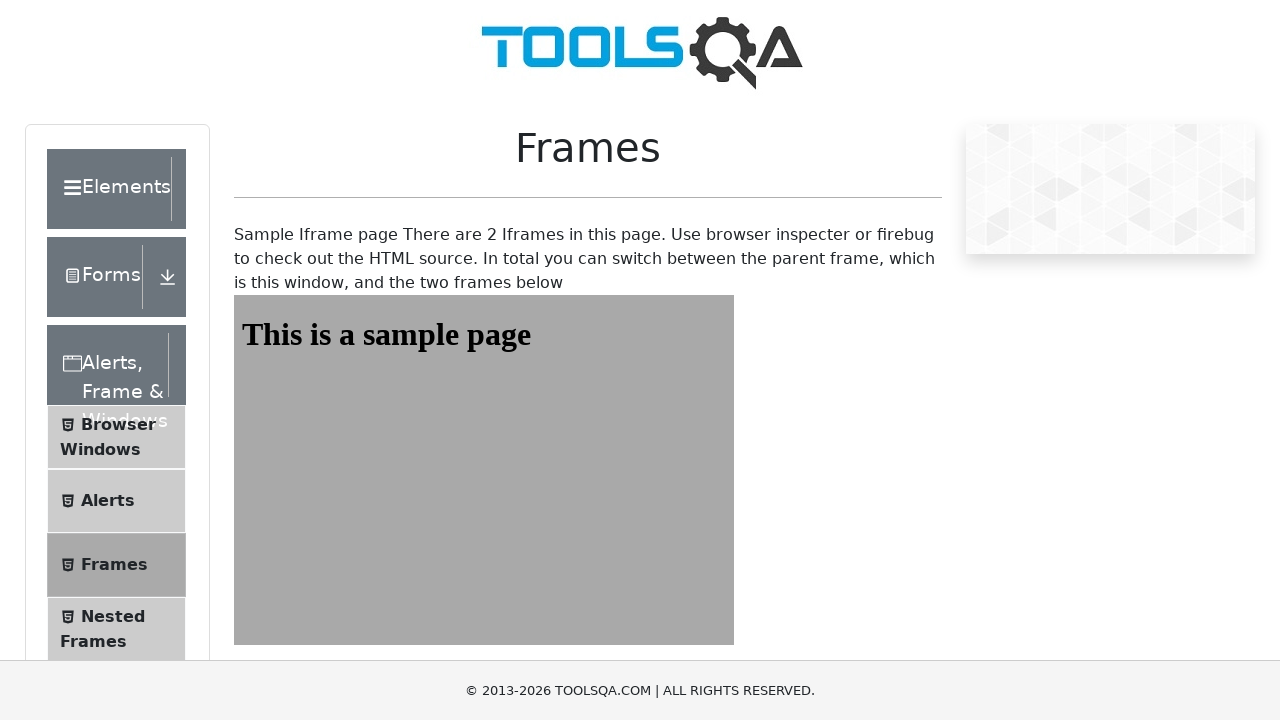

Retrieved text content from #sampleHeading element inside iframe
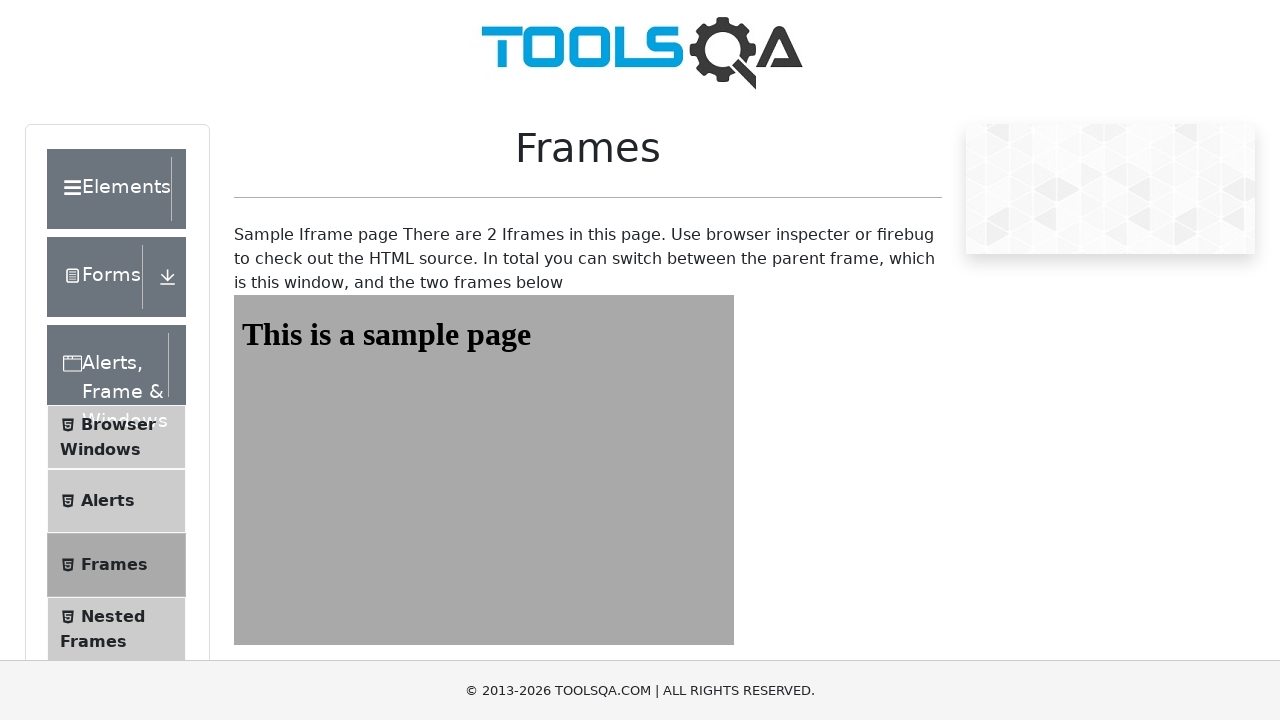

Printed header text: This is a sample page
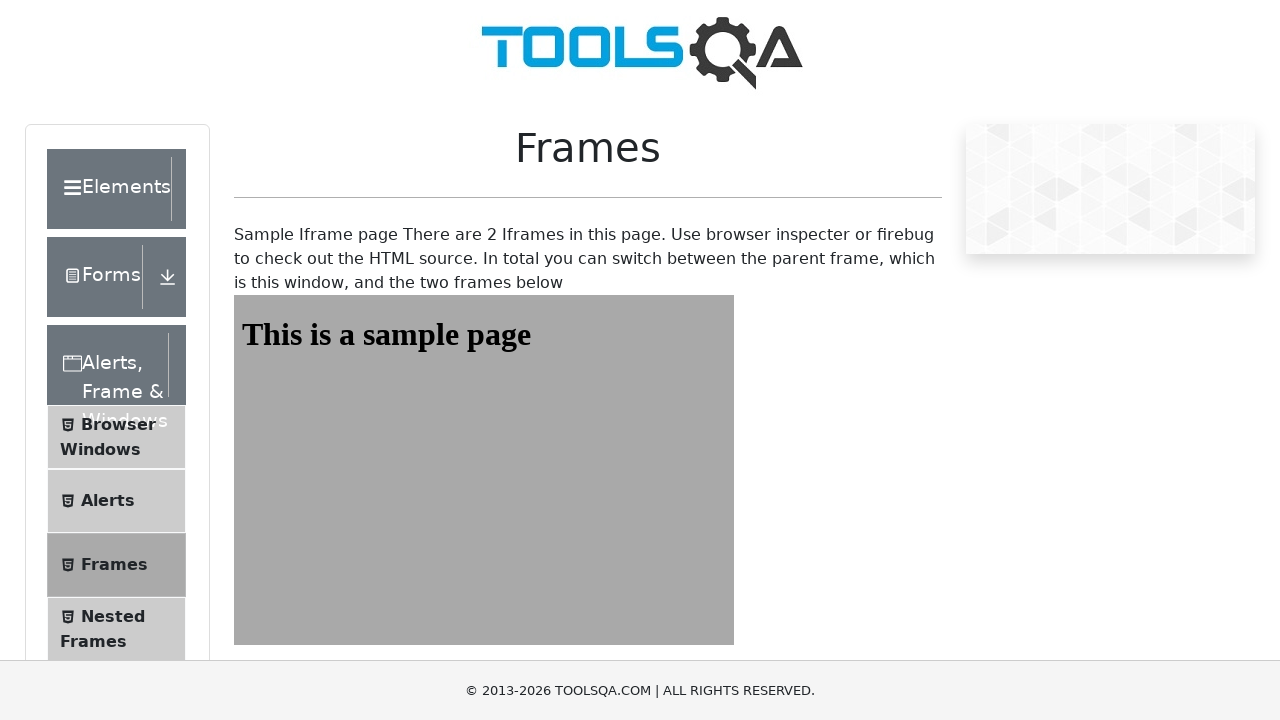

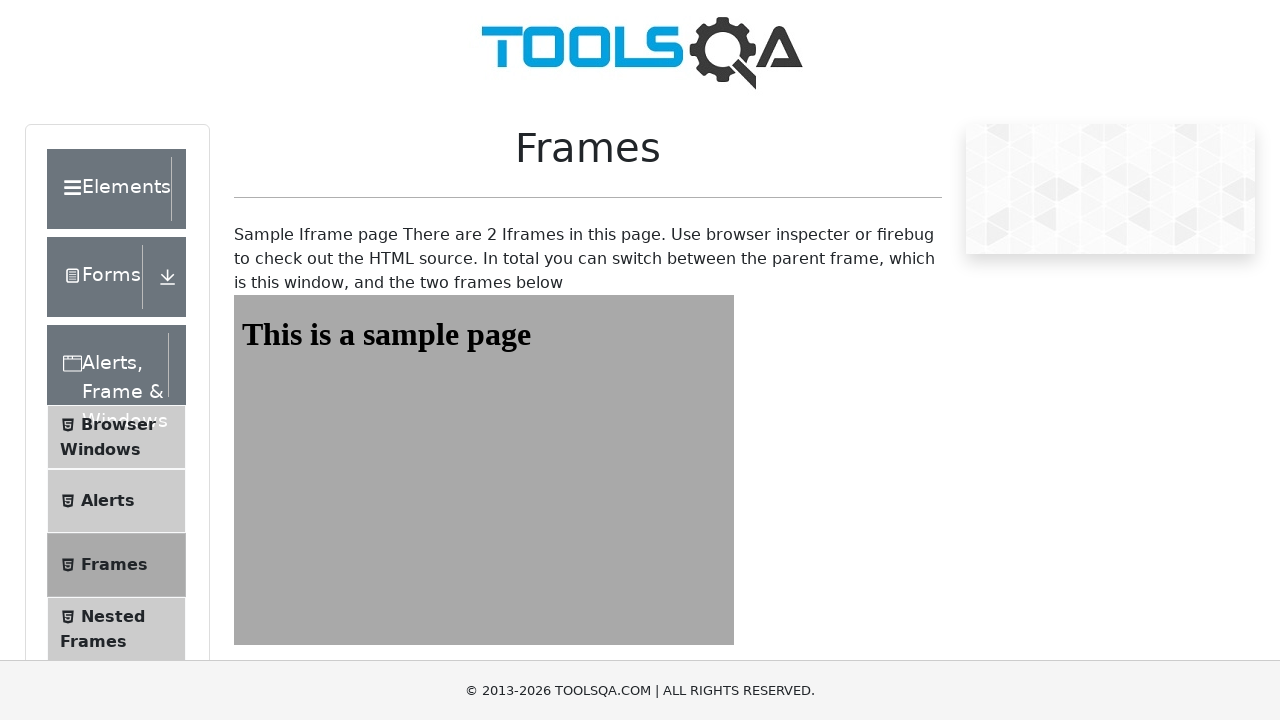